Tests selecting an option from a dropdown by its visible text and verifies the selection was successful.

Starting URL: https://the-internet.herokuapp.com/dropdown

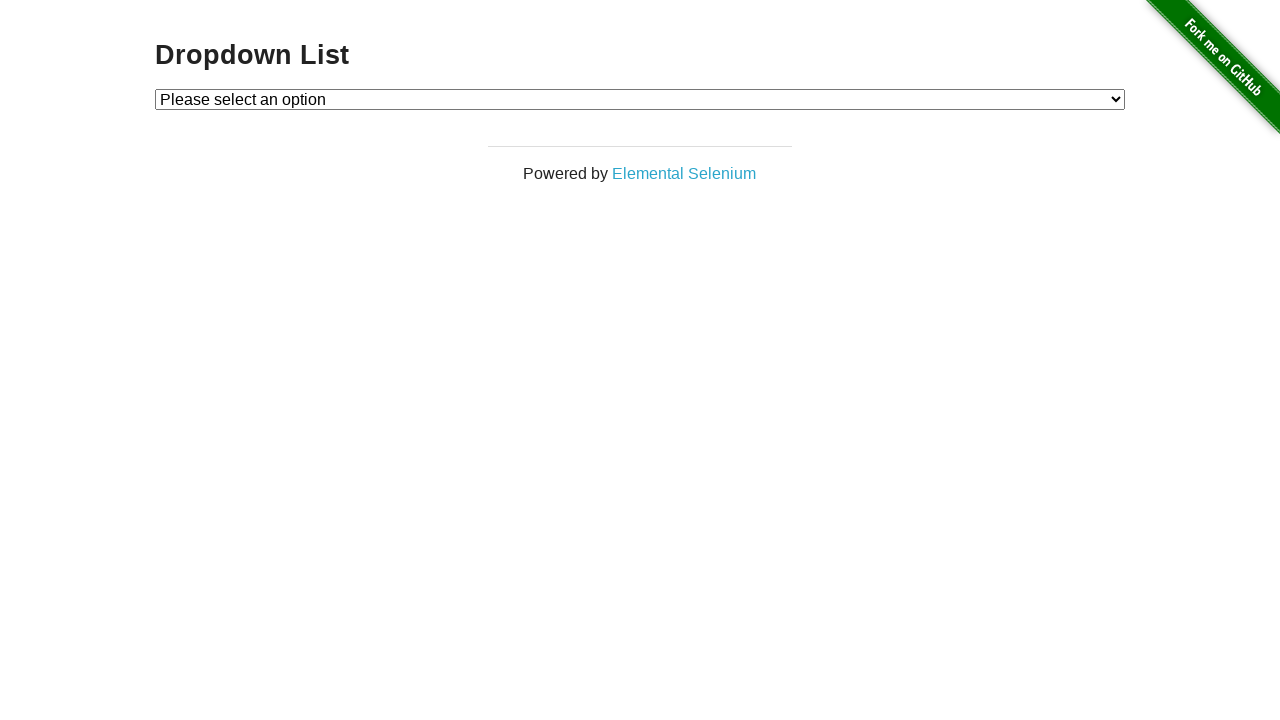

Selected 'Option 1' from dropdown by visible text on #dropdown
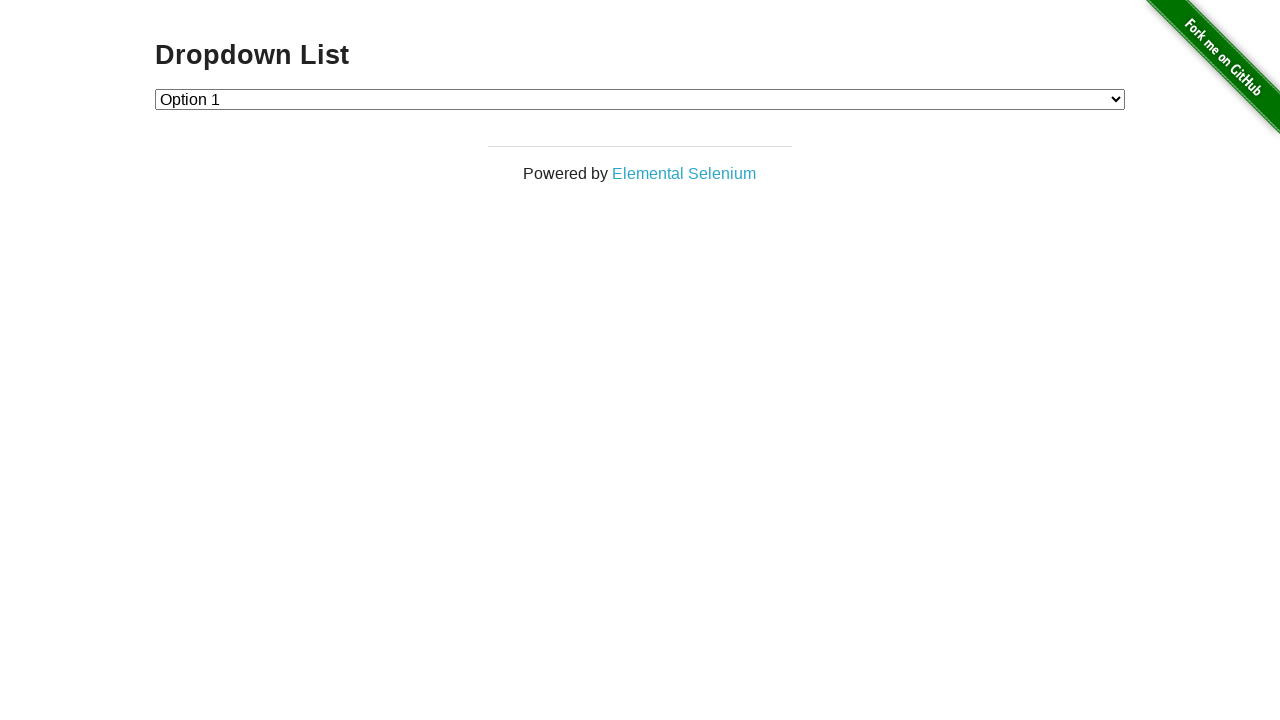

Retrieved selected dropdown value
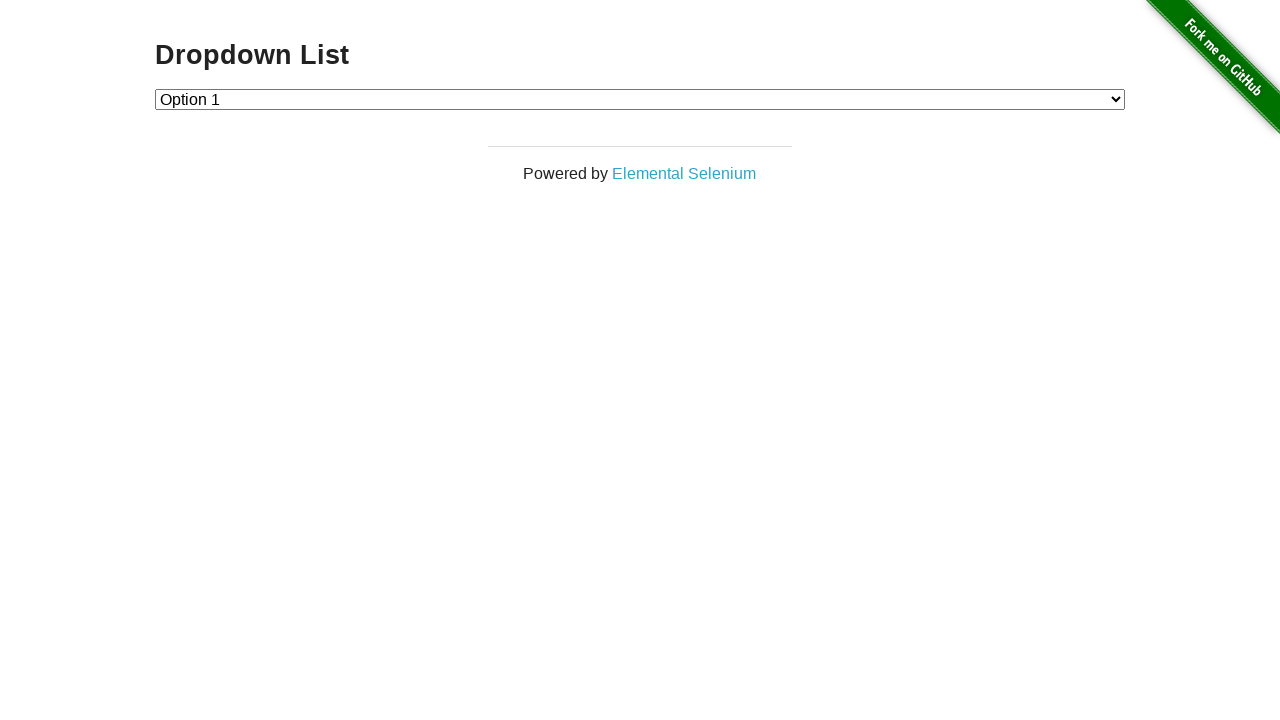

Verified dropdown selection is correct (value equals '1')
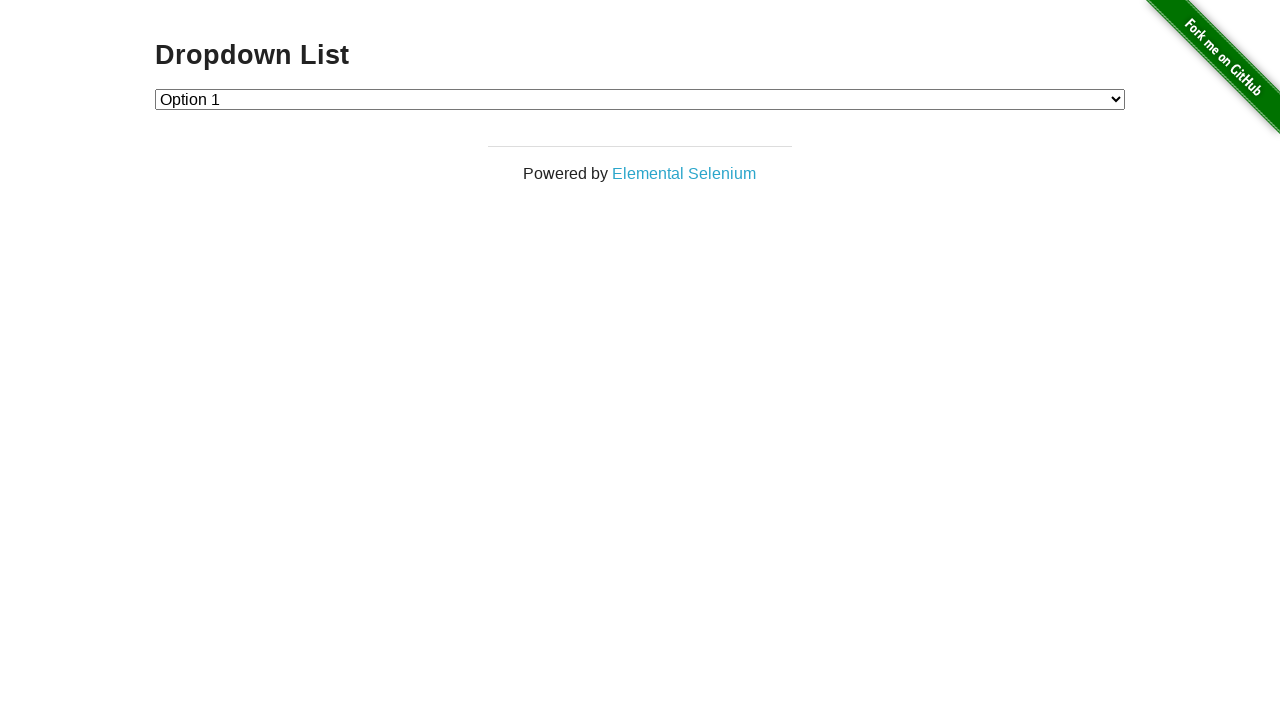

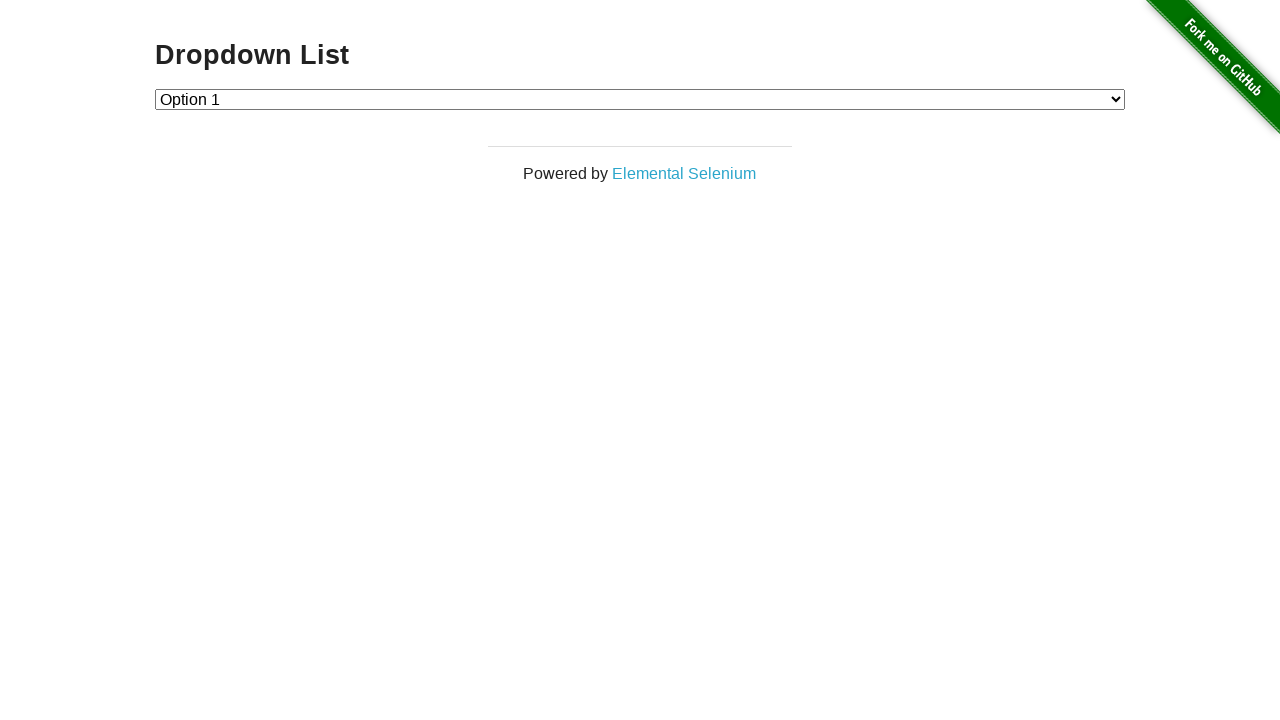